Tests a slow calculator by setting a 45-second delay, performing the calculation 7 + 8, and verifying the result equals 15 after the delay completes.

Starting URL: https://bonigarcia.dev/selenium-webdriver-java/slow-calculator.html

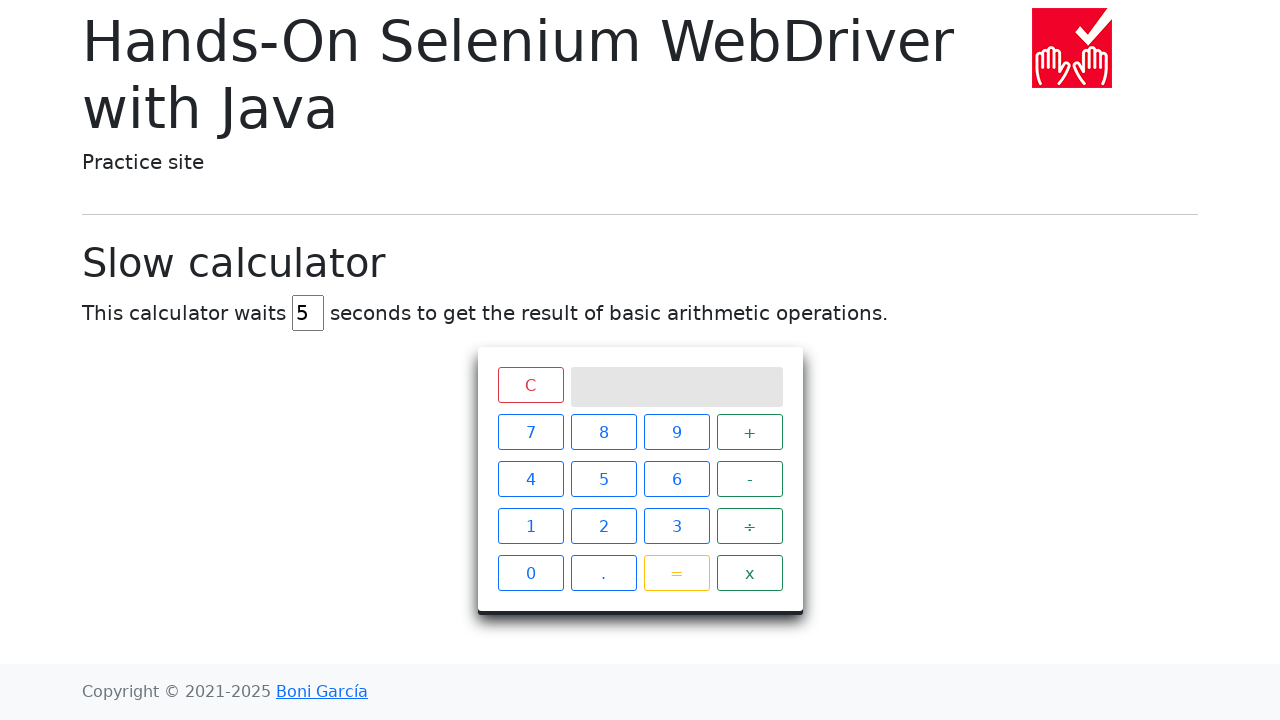

Set calculator delay to 45 seconds on #delay
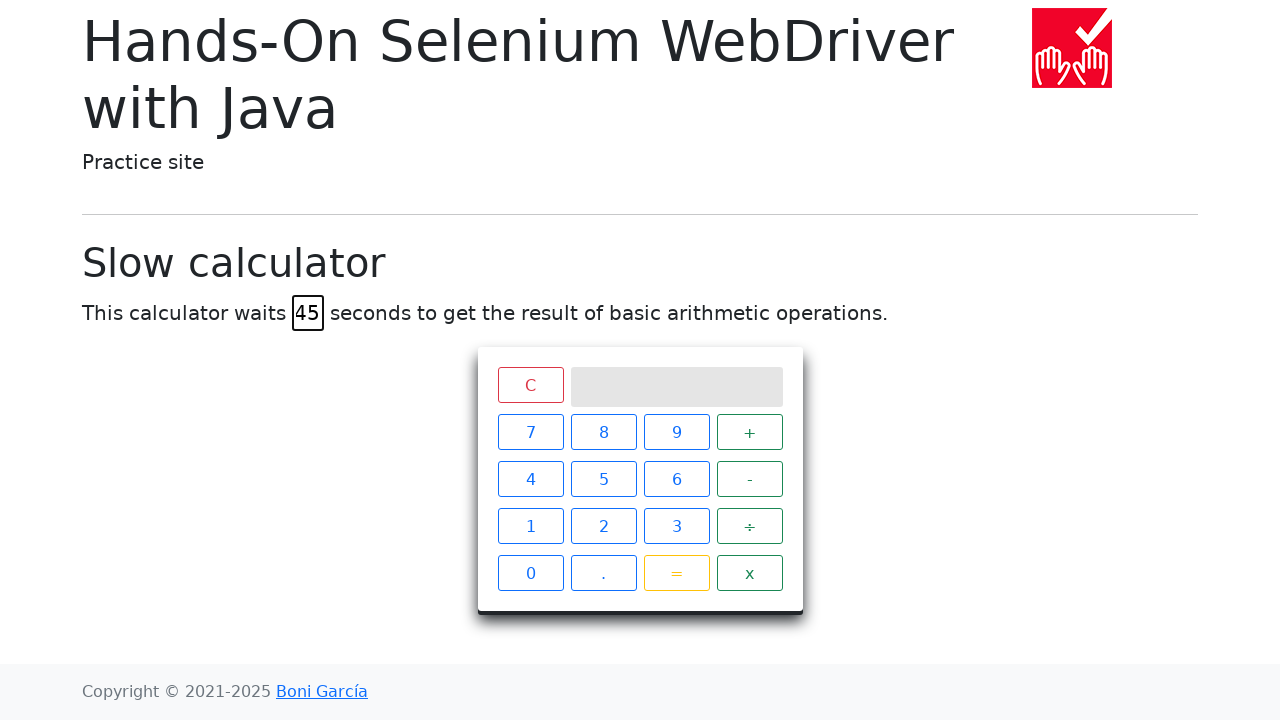

Clicked calculator button '7' at (530, 432) on xpath=//span[text()='7']
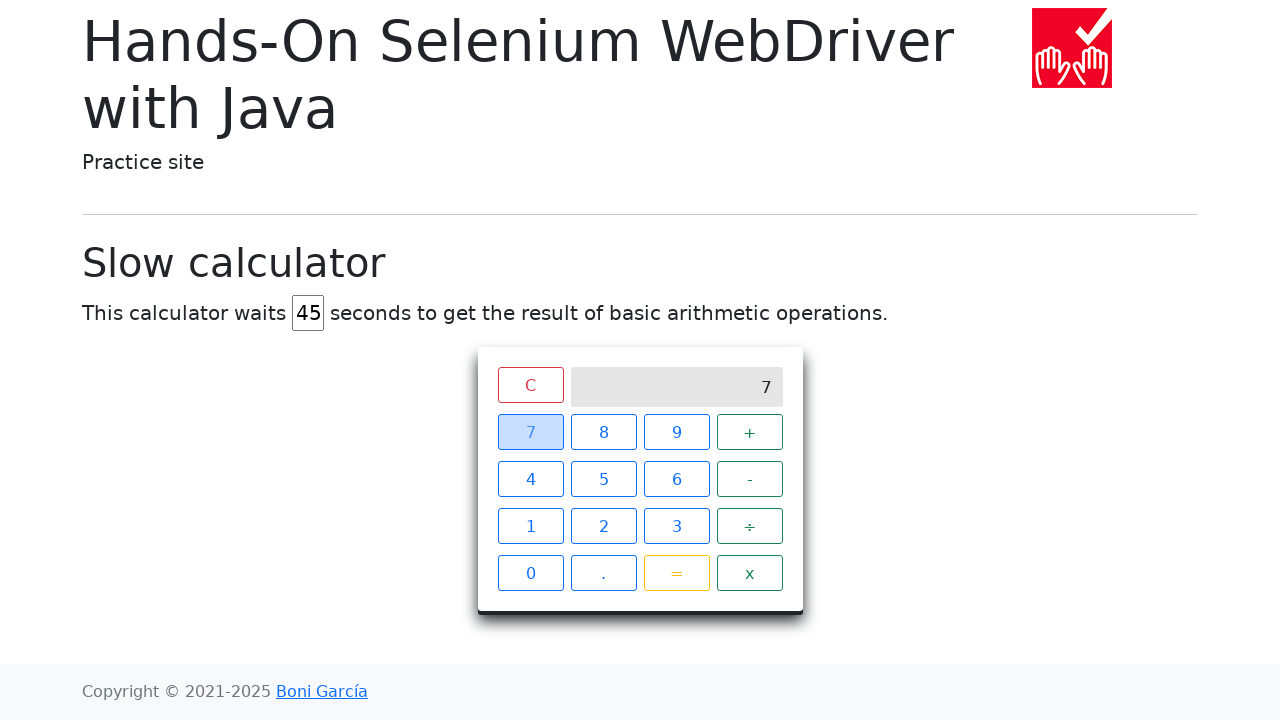

Clicked calculator button '+' at (750, 432) on xpath=//span[text()='+']
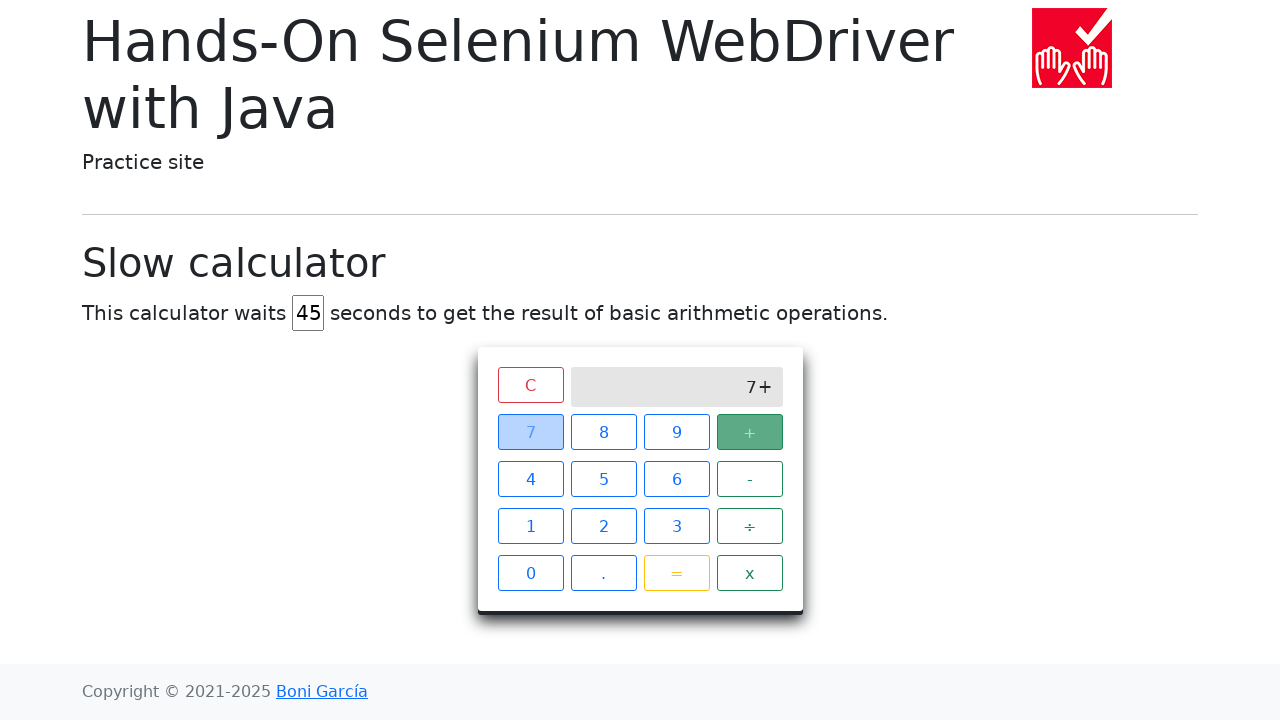

Clicked calculator button '8' at (604, 432) on xpath=//span[text()='8']
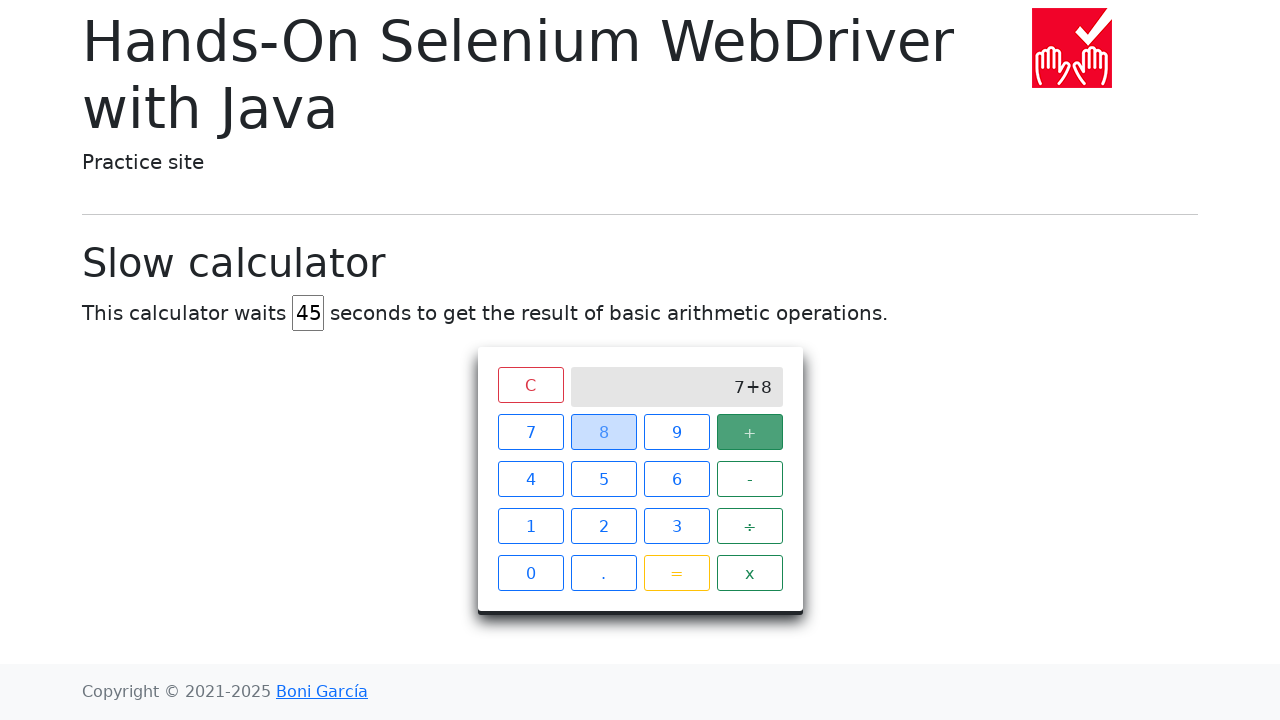

Clicked calculator button '=' to execute calculation at (676, 573) on xpath=//span[text()='=']
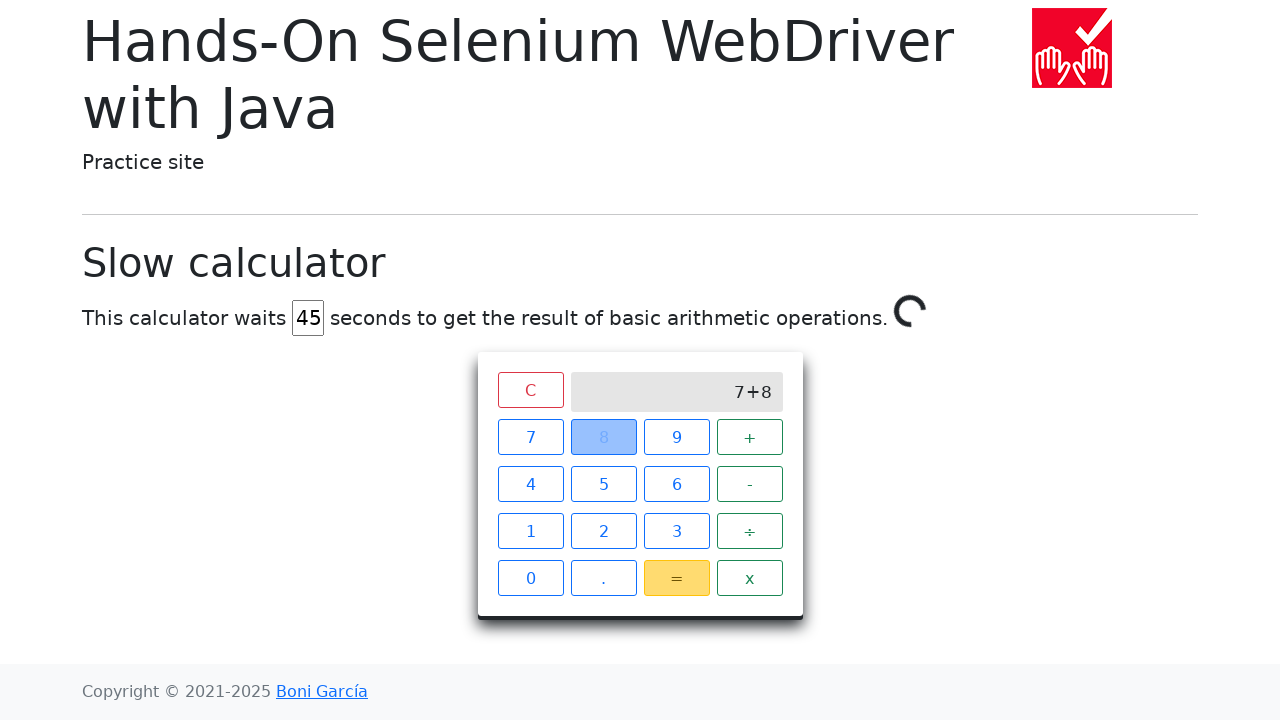

Calculator completed 45-second delay and displayed result 15
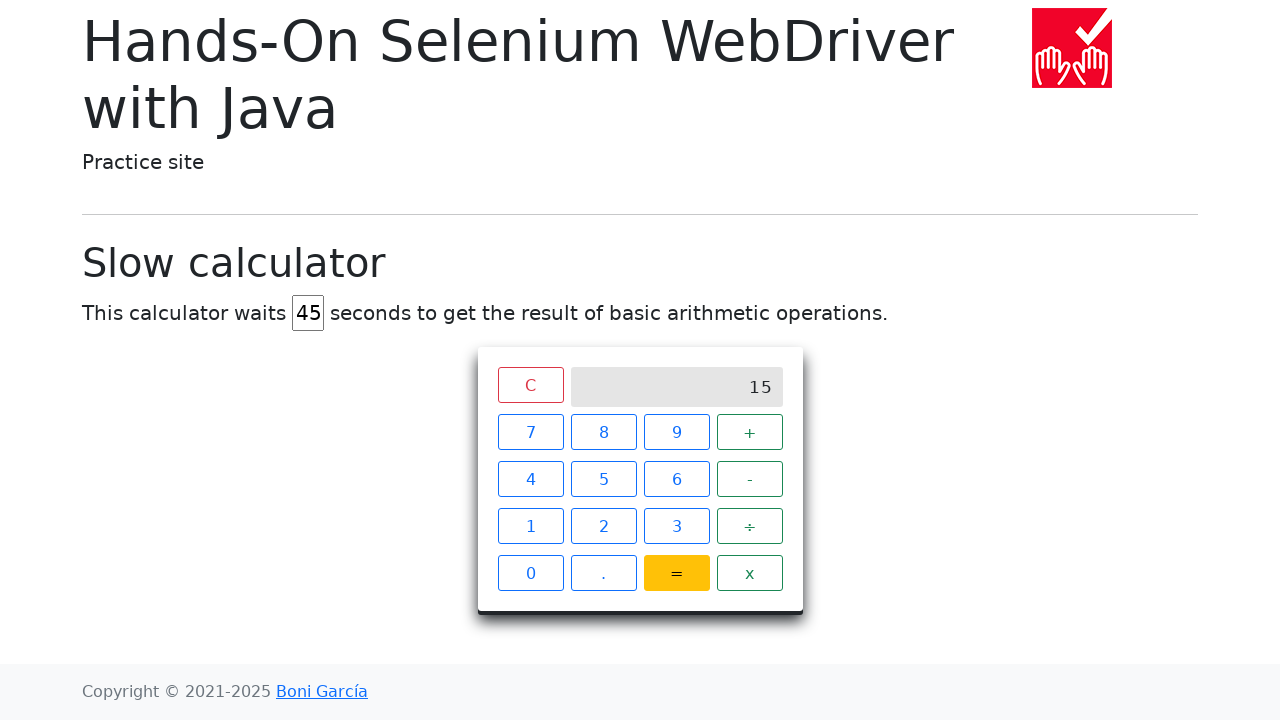

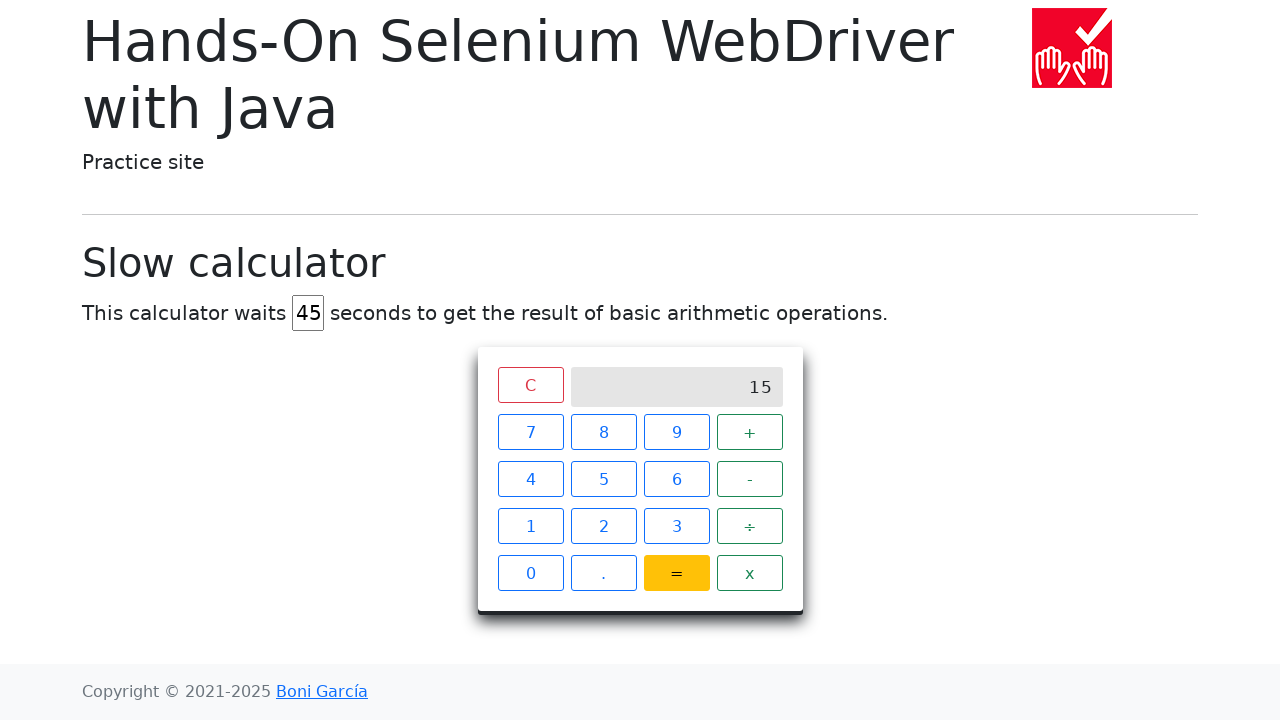